Tests responsive layout by navigating to a blog post page and verifying the page renders correctly at different viewport dimensions (desktop 1920x1080 and mobile 414x896).

Starting URL: https://diamantidis.github.io/2020/04/19/scala-script-for-fullsize-screenshots-for-different-screen-dimensions

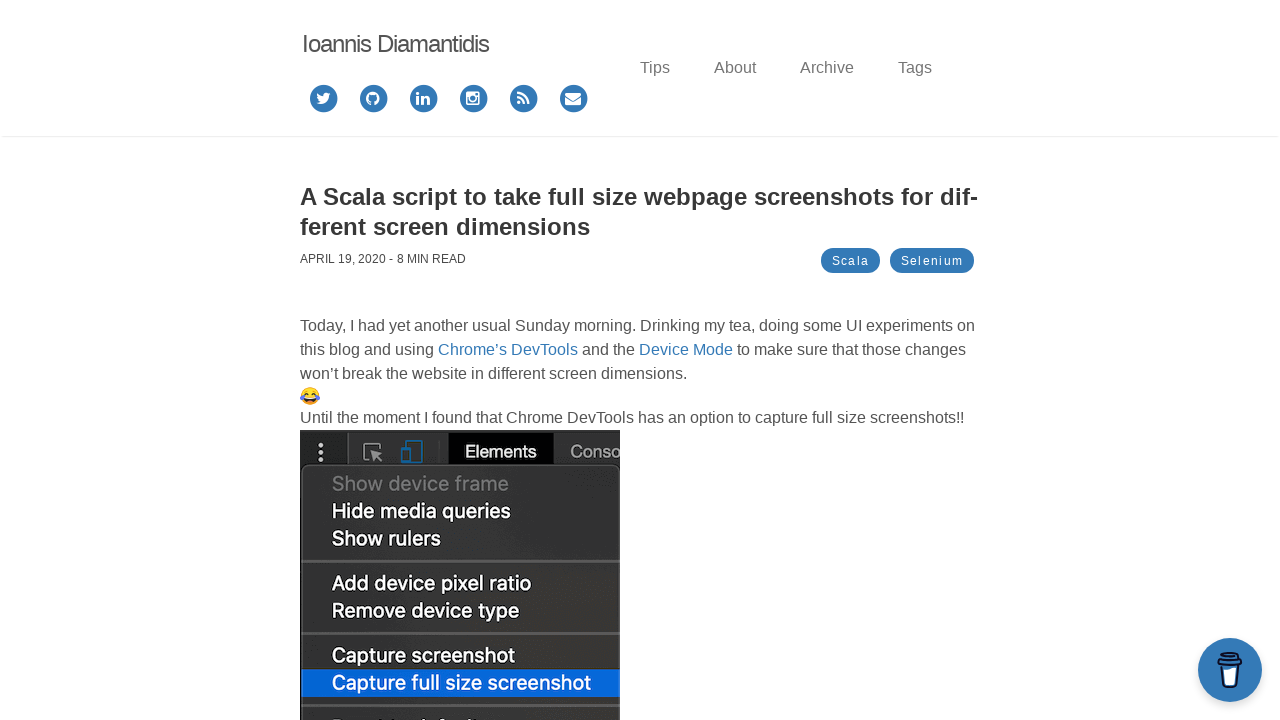

Waited for page to load with networkidle state
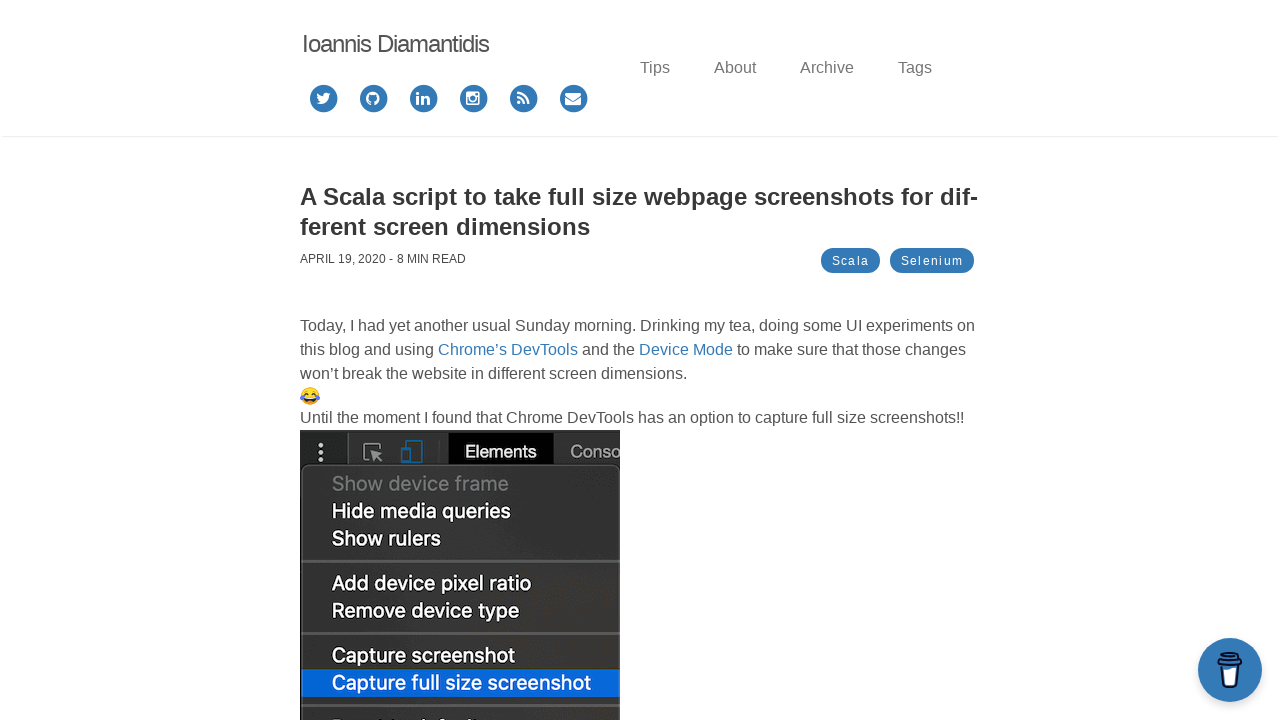

Set viewport to desktop size (1920x1080)
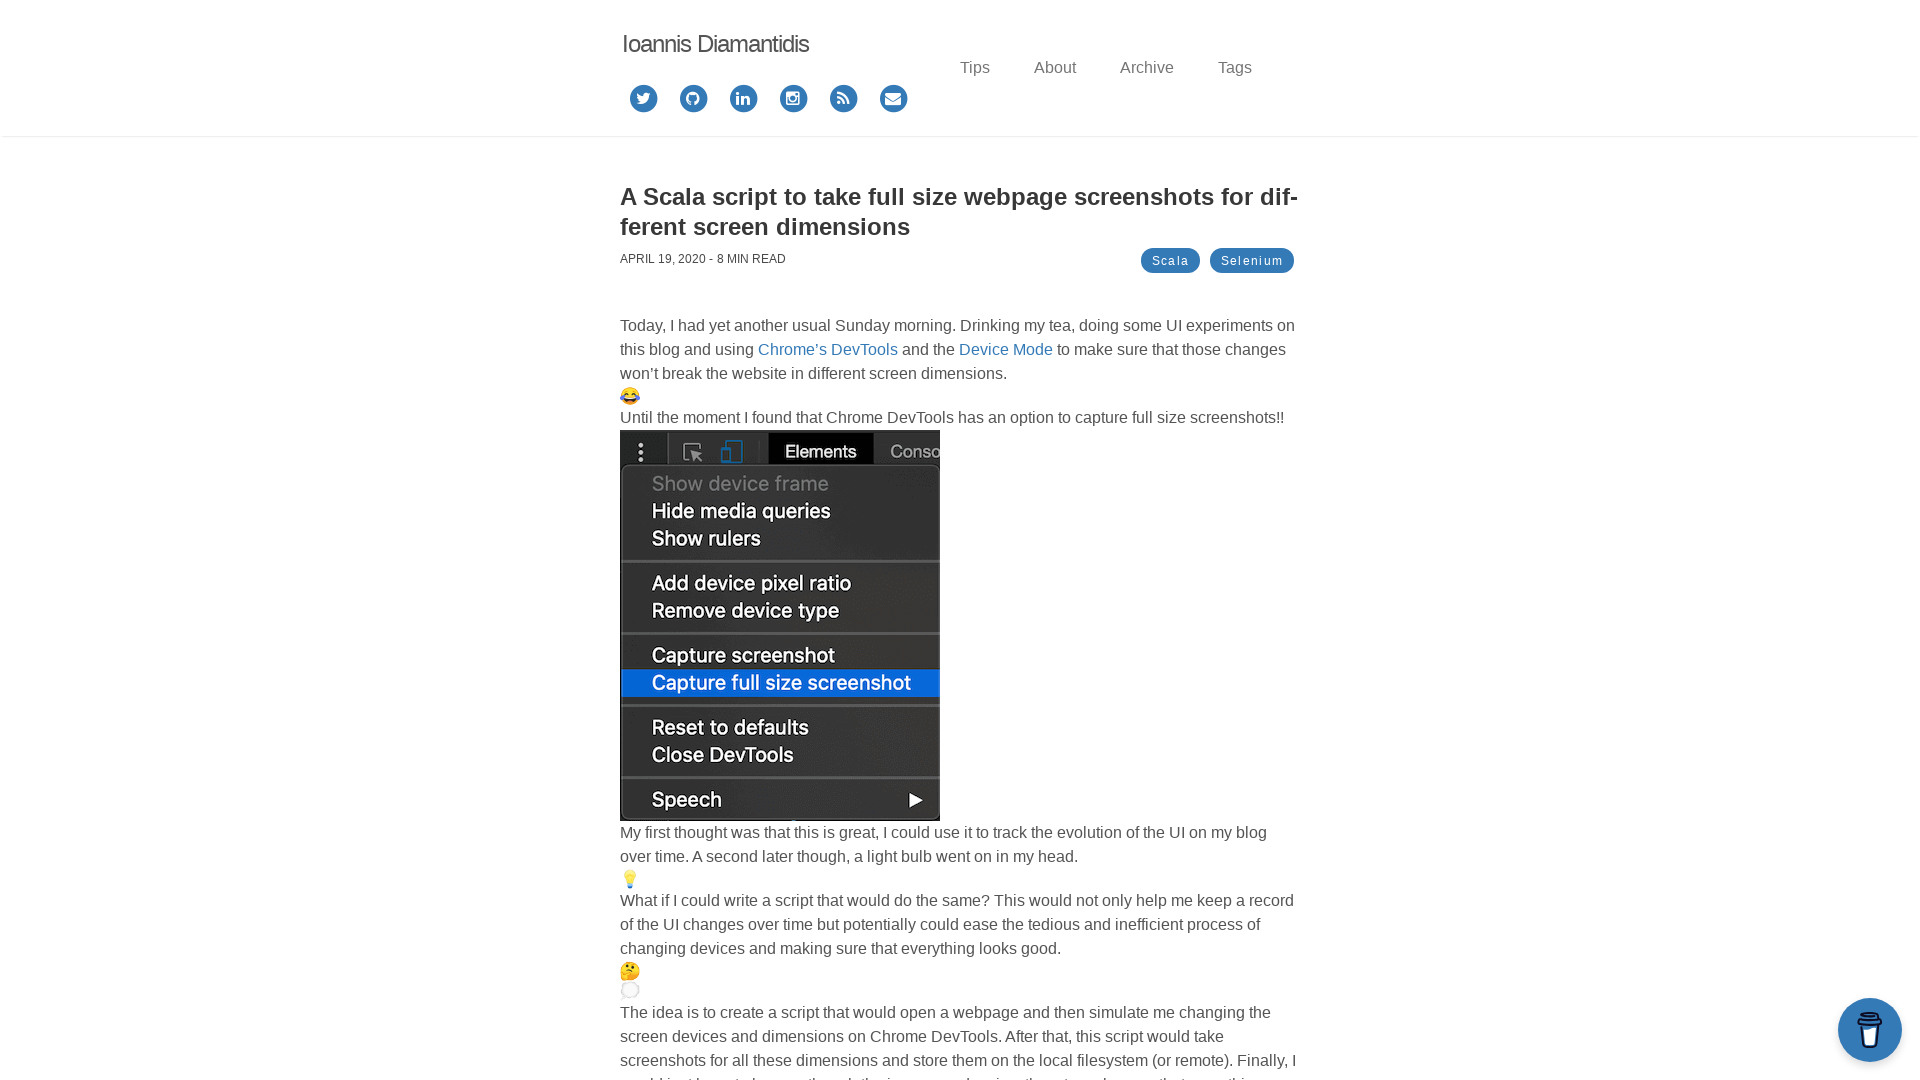

Waited 500ms for desktop layout to render
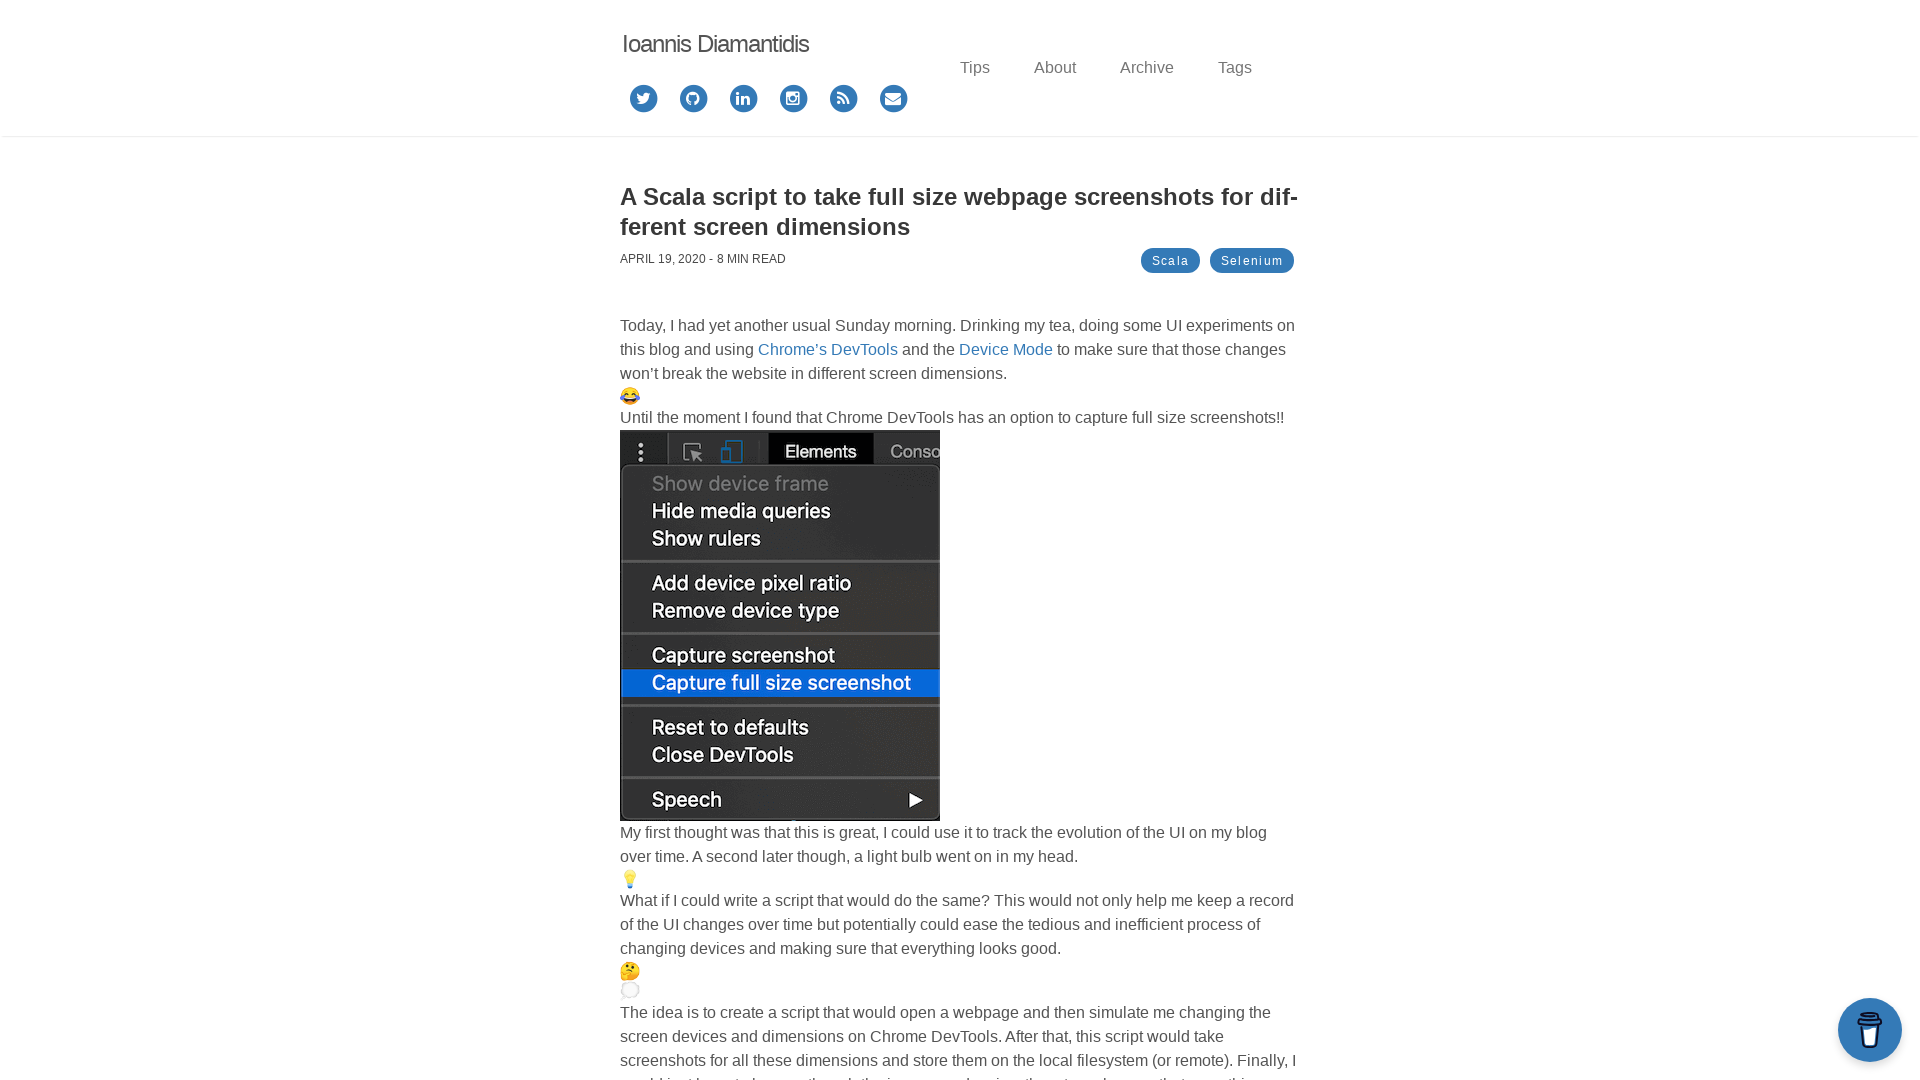

Verified body element is present at desktop viewport
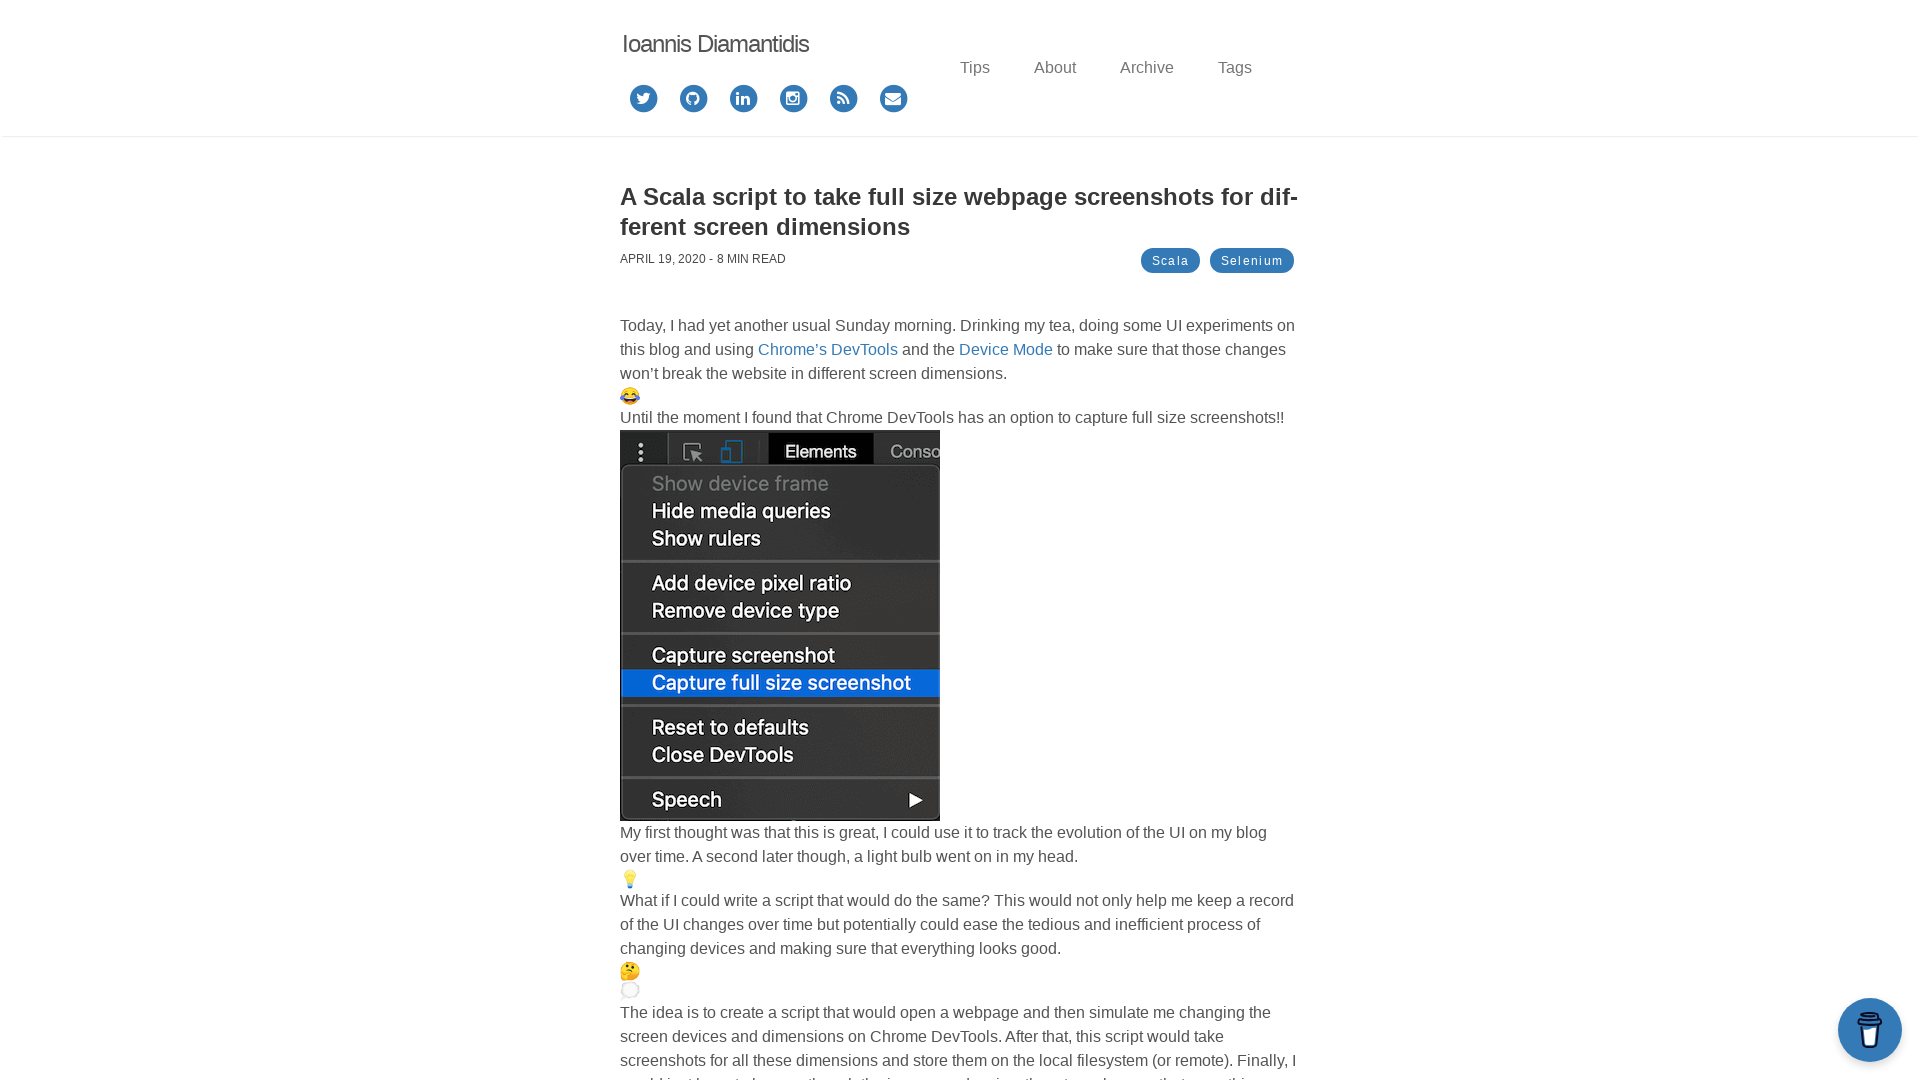

Set viewport to mobile size (414x896)
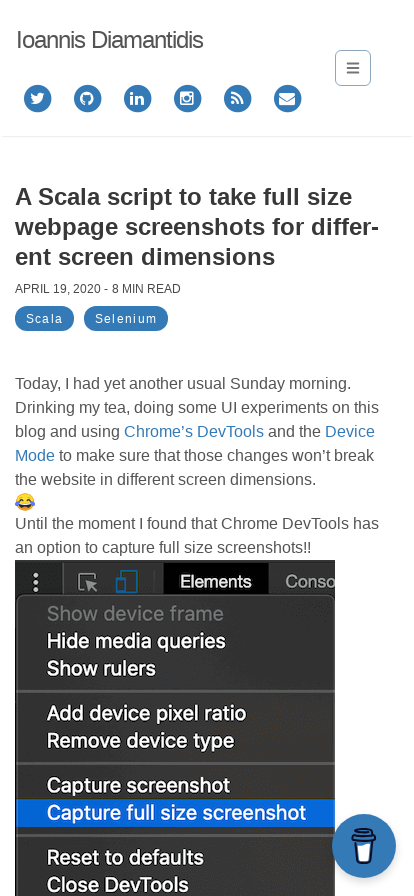

Waited 500ms for mobile layout to render
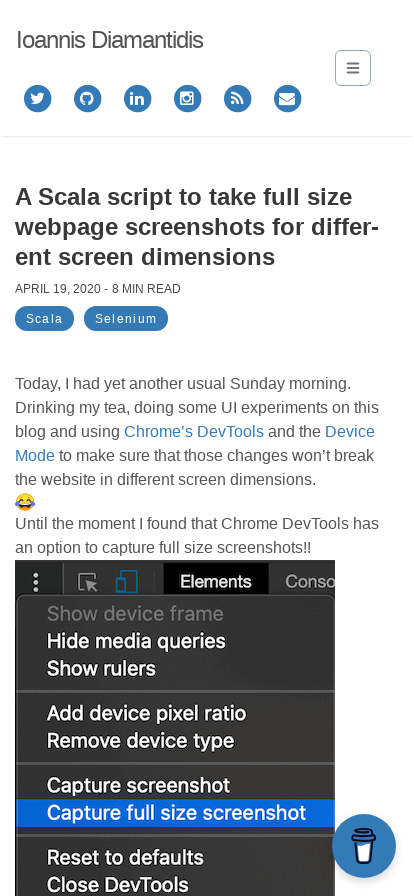

Verified body element renders correctly at mobile viewport
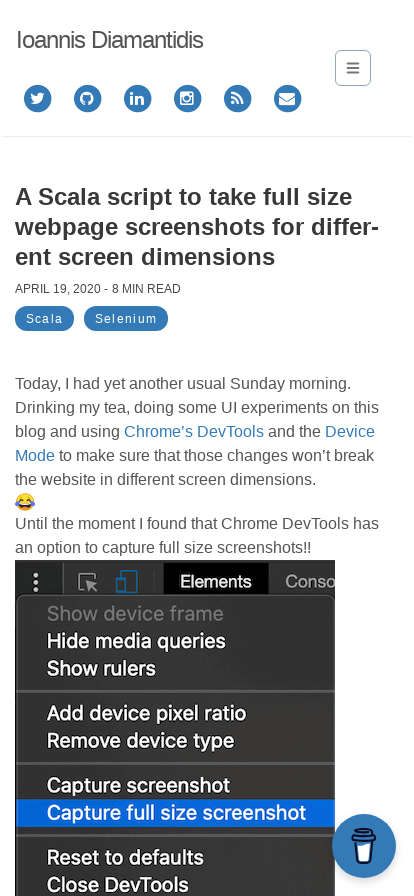

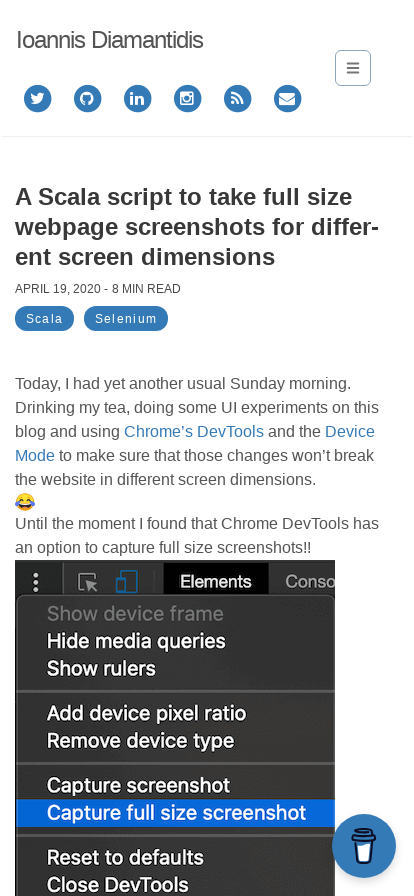